Tests the add-to-cart functionality on an e-commerce demo site by adding an iPhone 12 to the cart and verifying it appears in the cart pane.

Starting URL: https://bstackdemo.com/

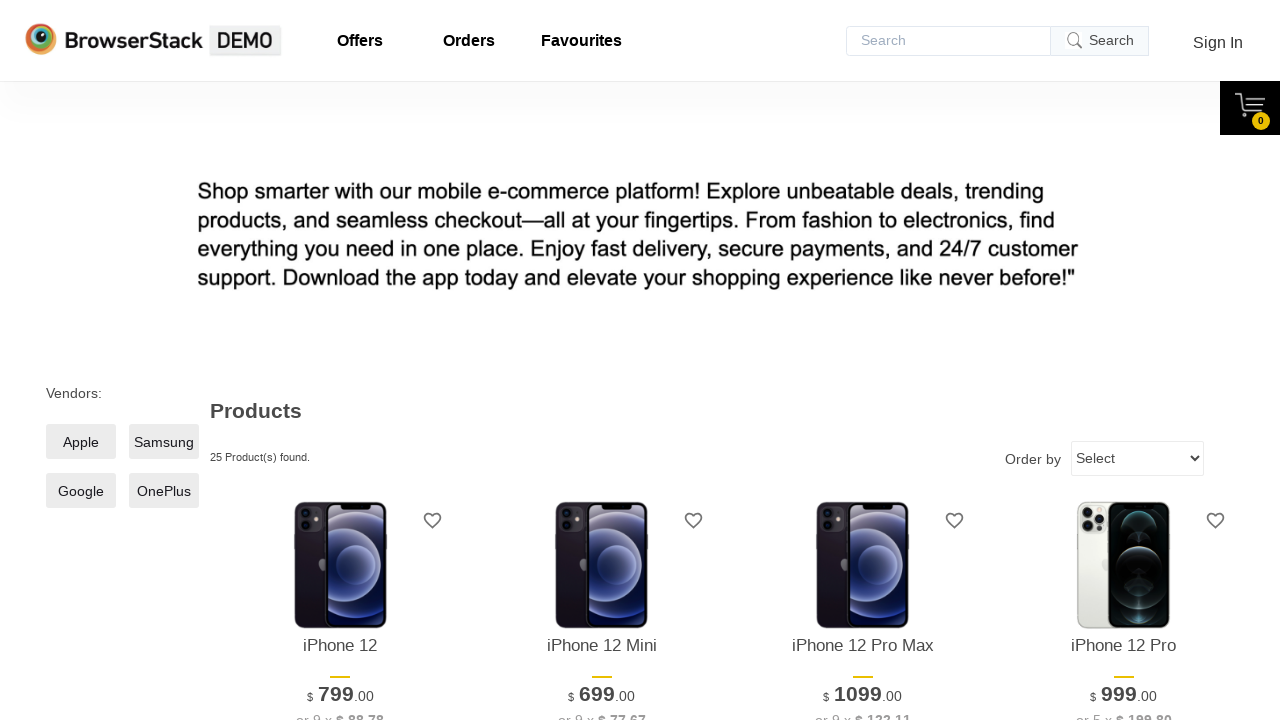

Page loaded with domcontentloaded state
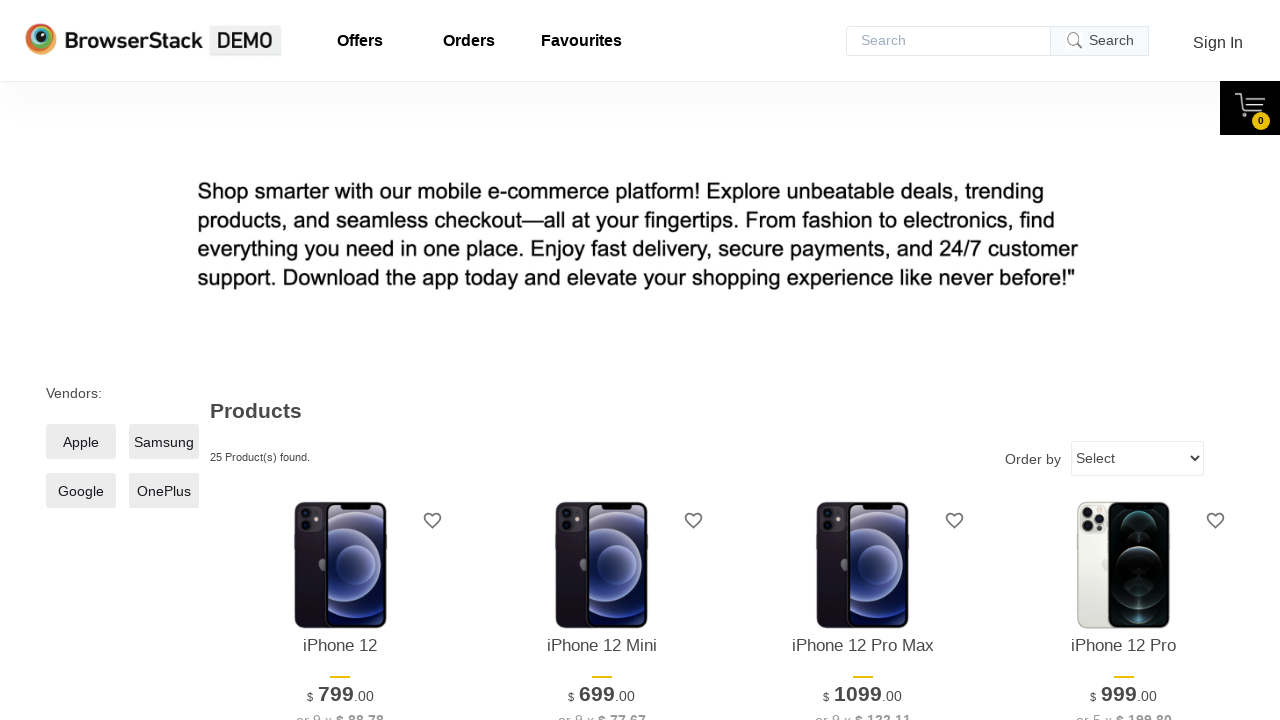

Retrieved first product name: iPhone 12
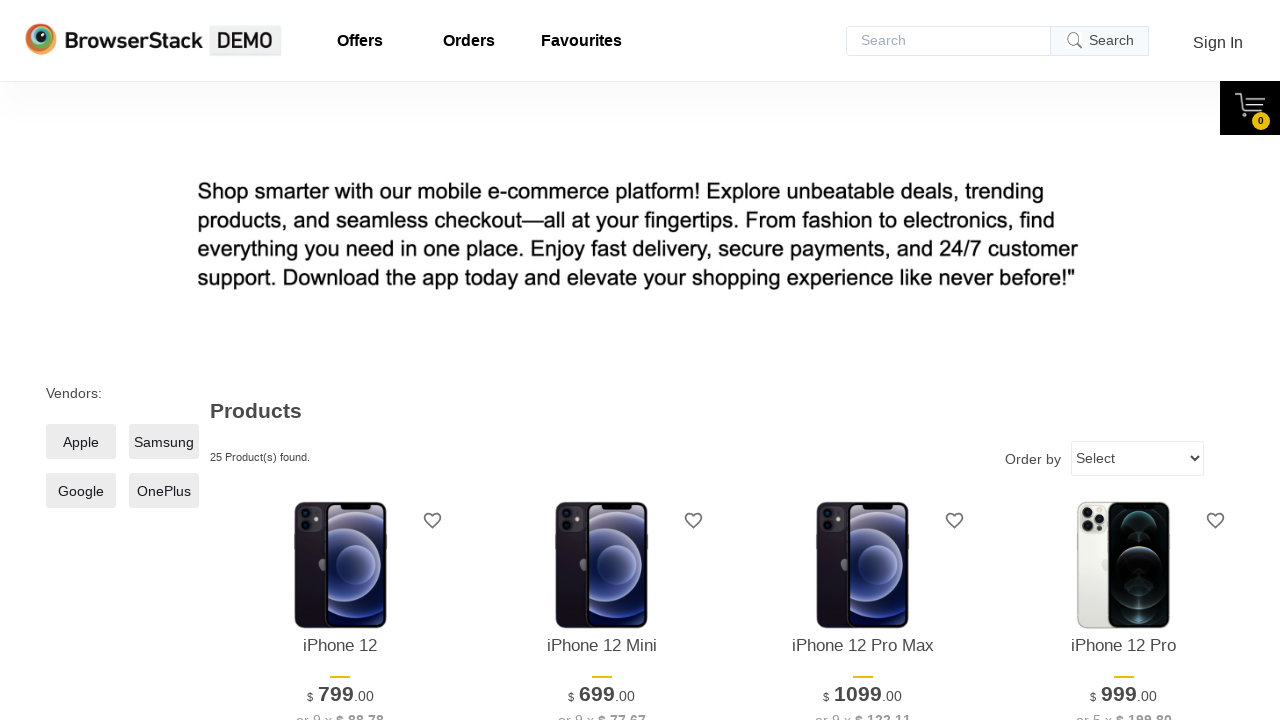

Clicked 'Add to cart' button for iPhone 12 at (340, 361) on xpath=//*[@id="1"]/div[4]
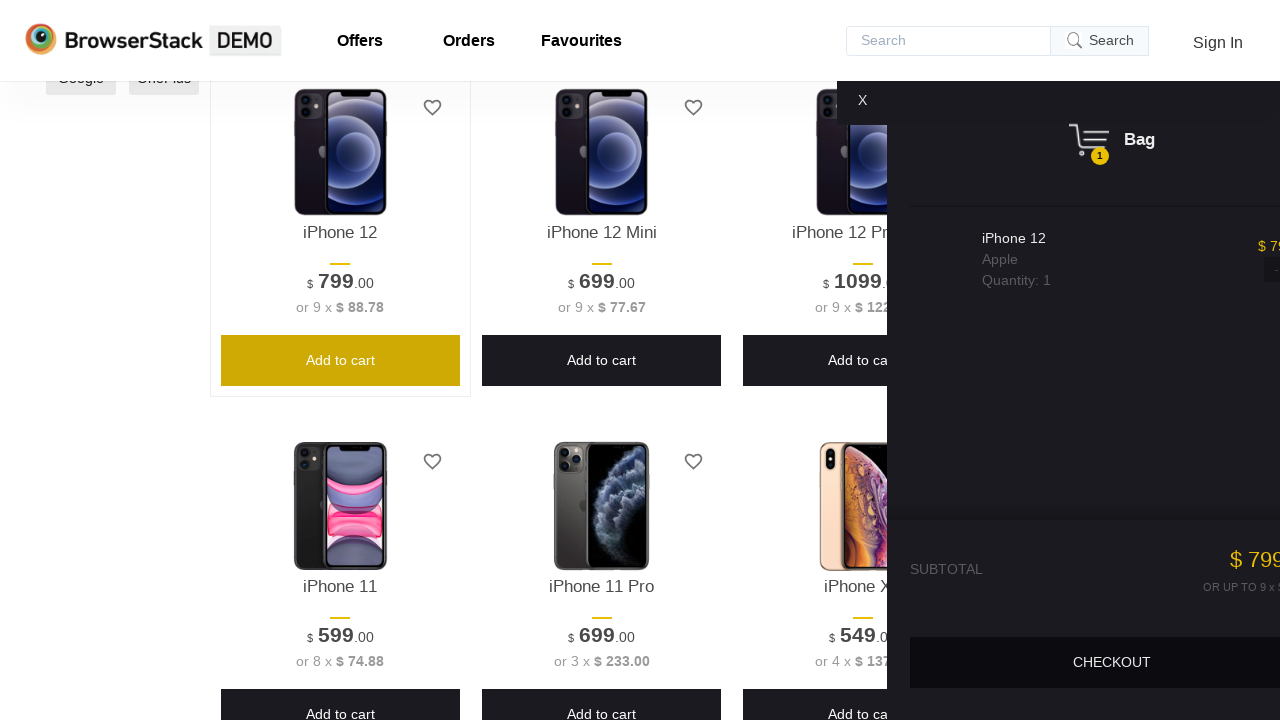

Cart pane became visible
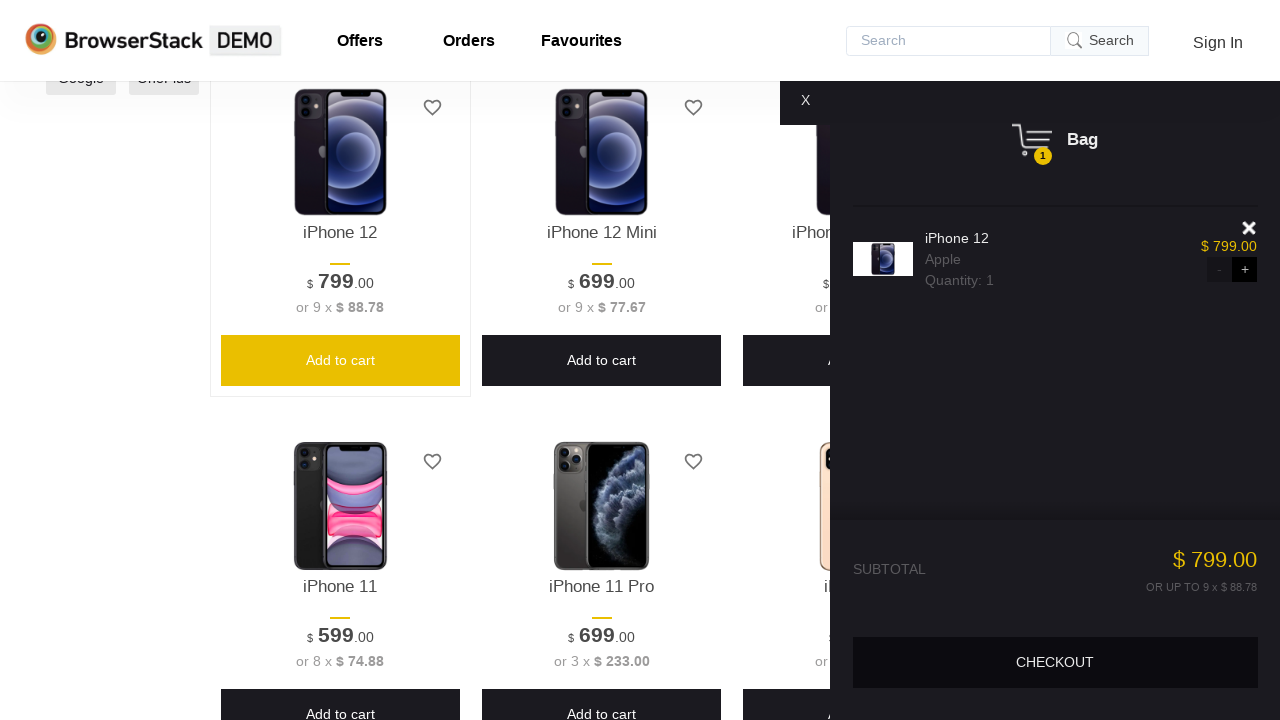

Retrieved product name from cart: iPhone 12
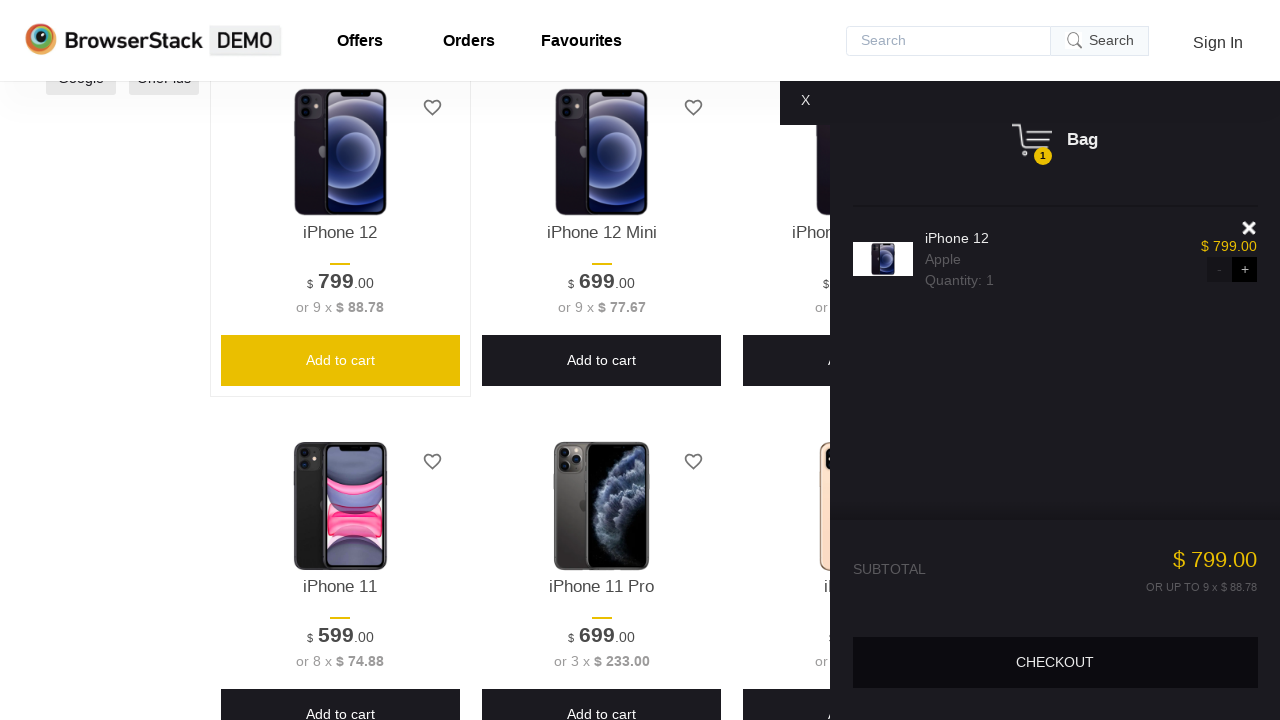

Verified iPhone 12 was successfully added to cart
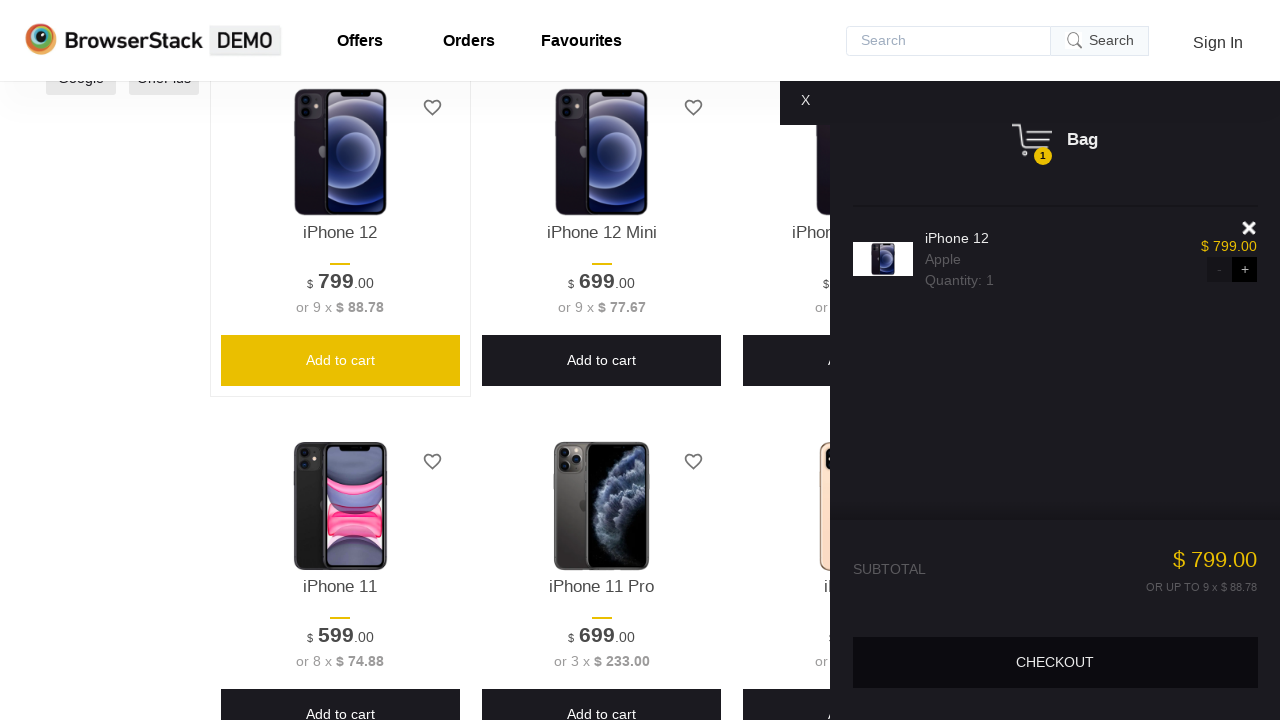

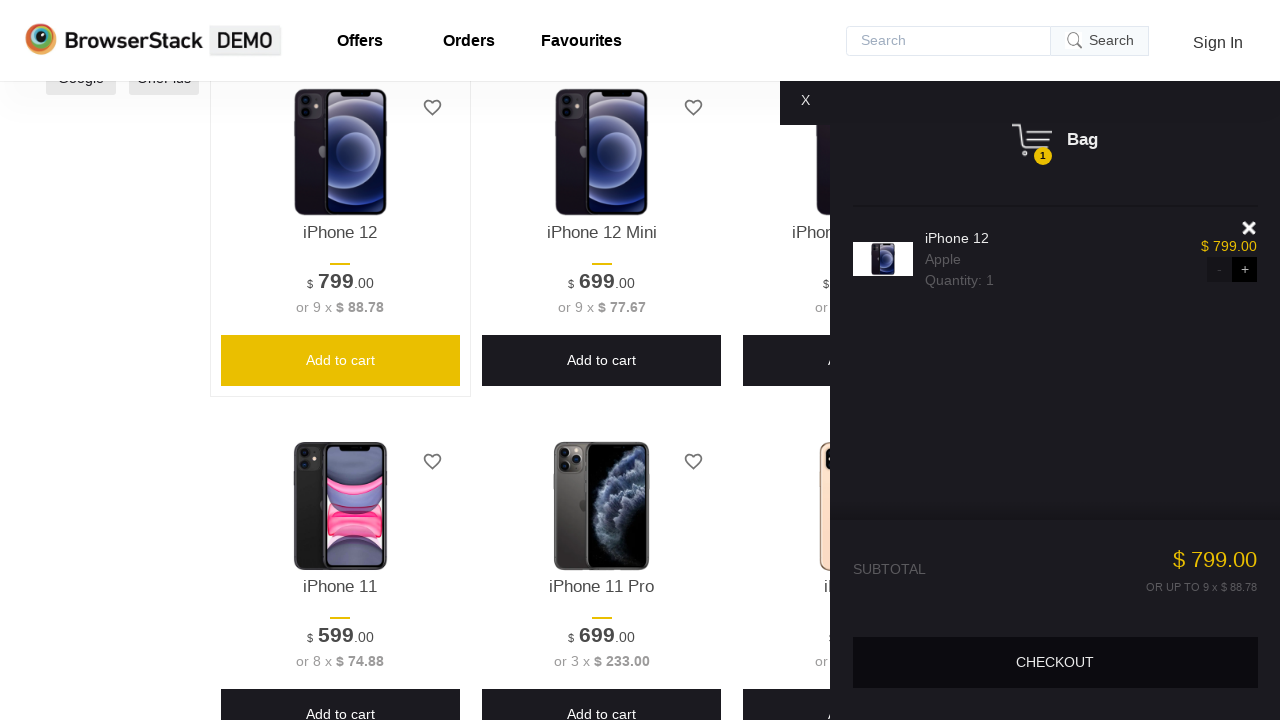